Tests the "Get A Free Quote" functionality by clicking on the quote link and filling out the contact form with name, email, company, service selection, phone, and message fields, then submitting the form.

Starting URL: https://www.tranktechnologies.com/

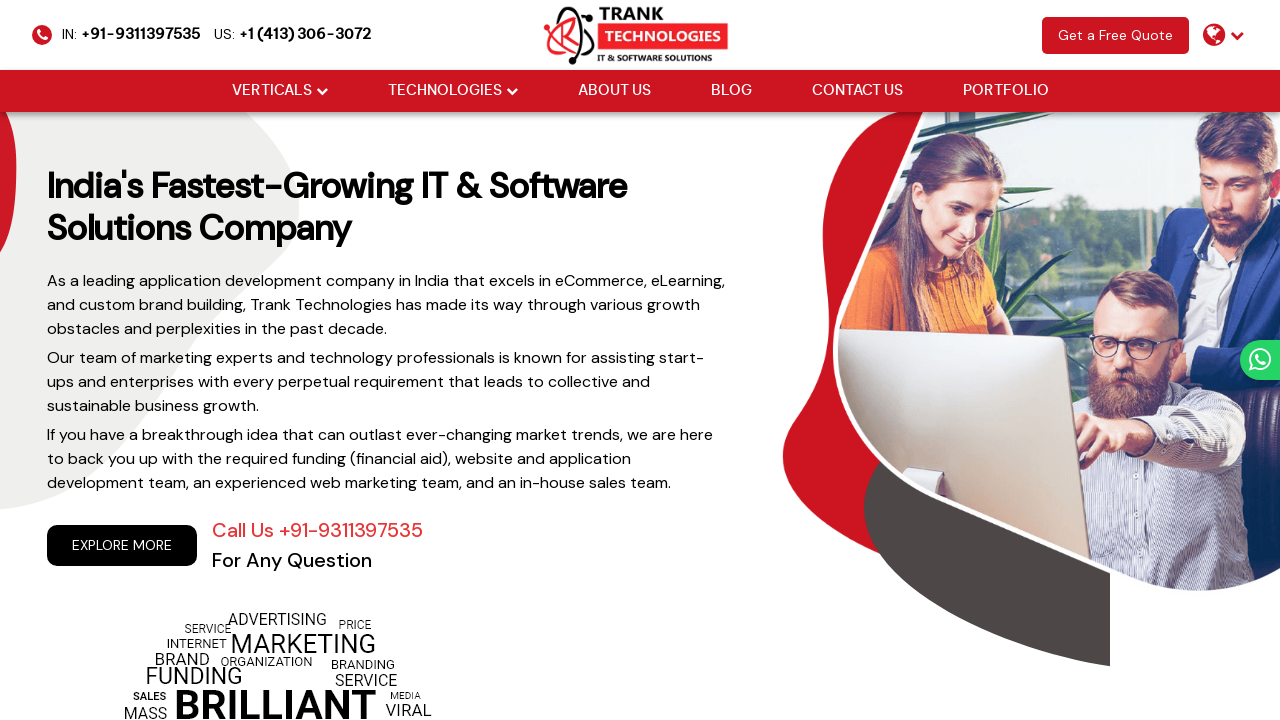

Clicked 'Get A Free Quote' link at (1116, 35) on a.scroll
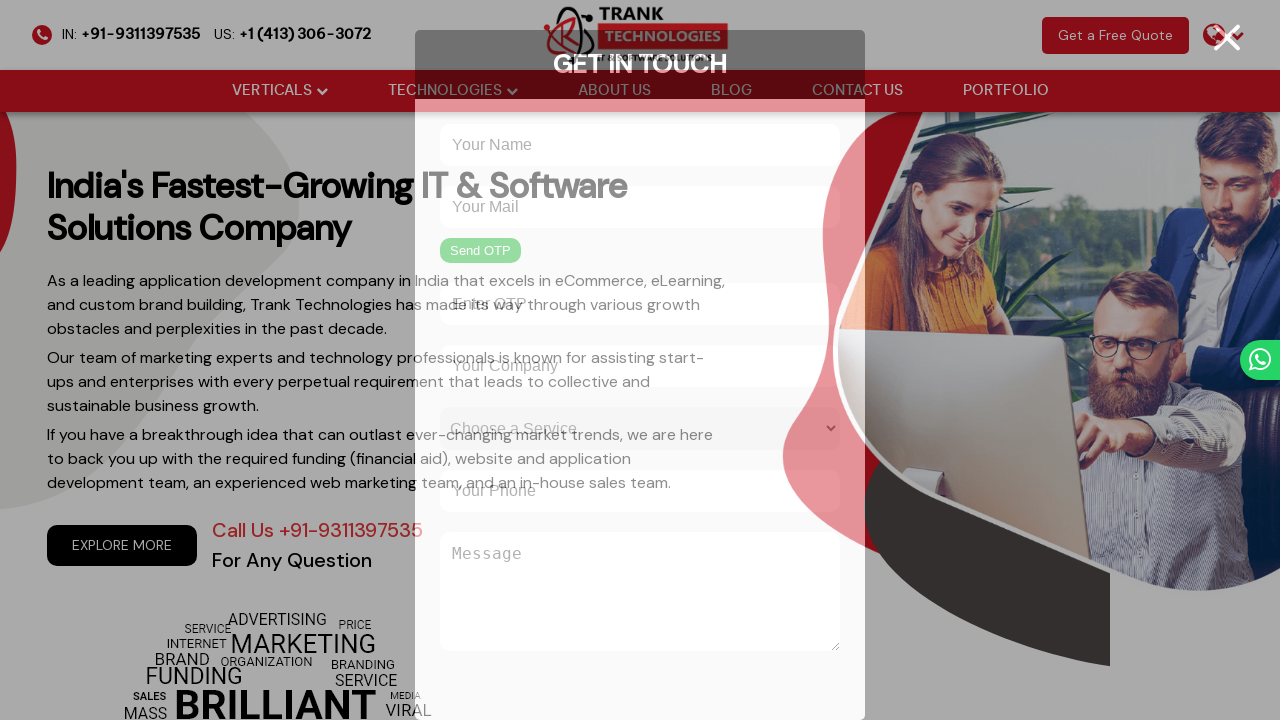

Clicked name input field at (640, 145) on input[placeholder='Your Name']
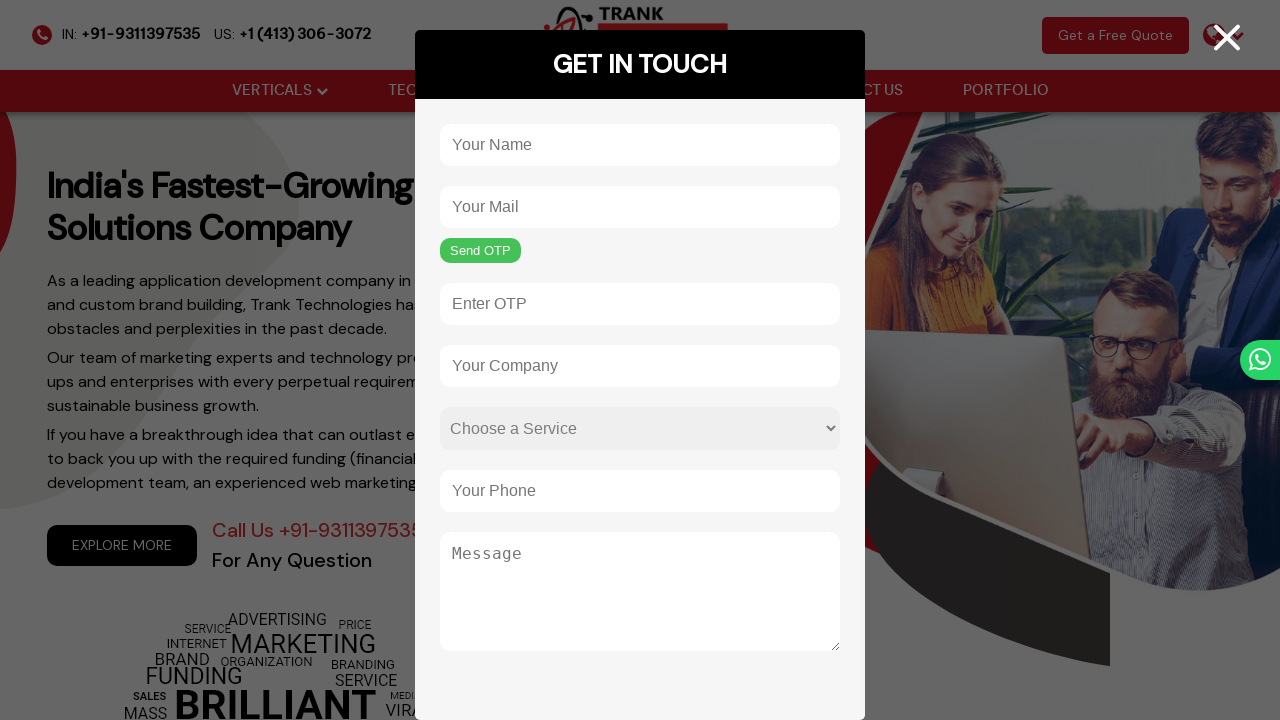

Filled name field with 'Marcus Thompson' on input[placeholder='Your Name']
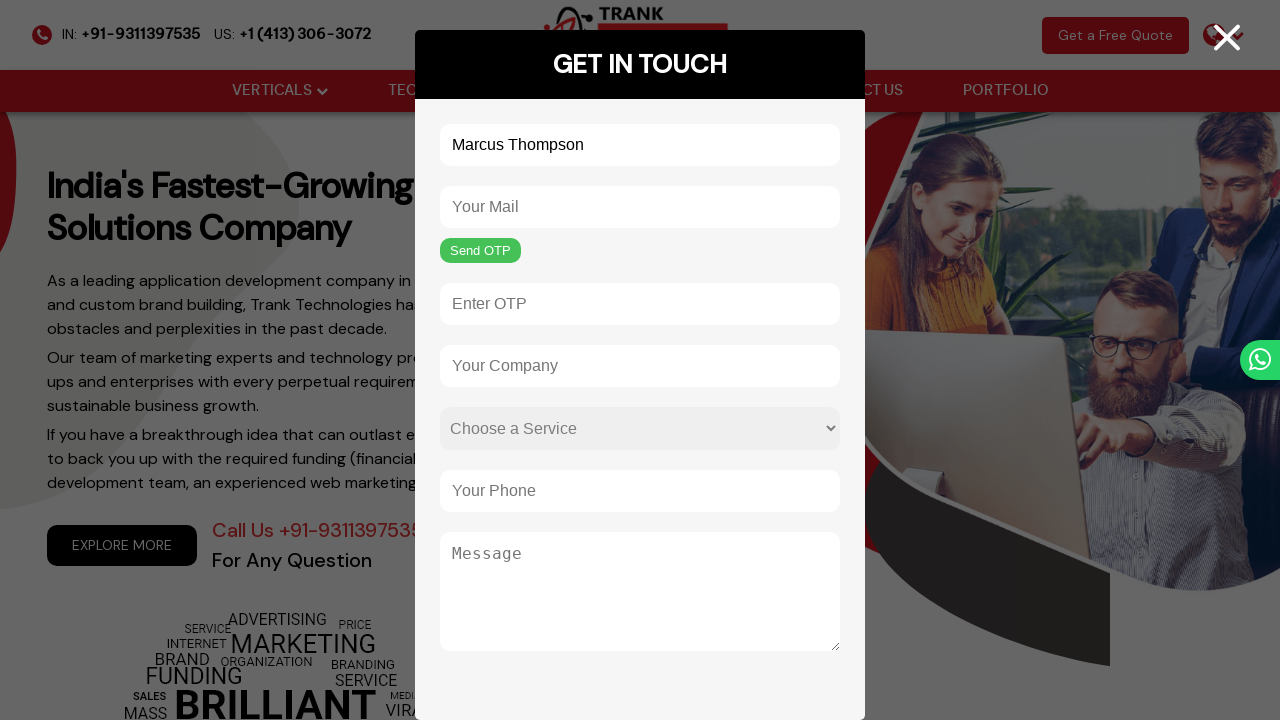

Clicked email input field at (640, 207) on input[placeholder='Your Mail']
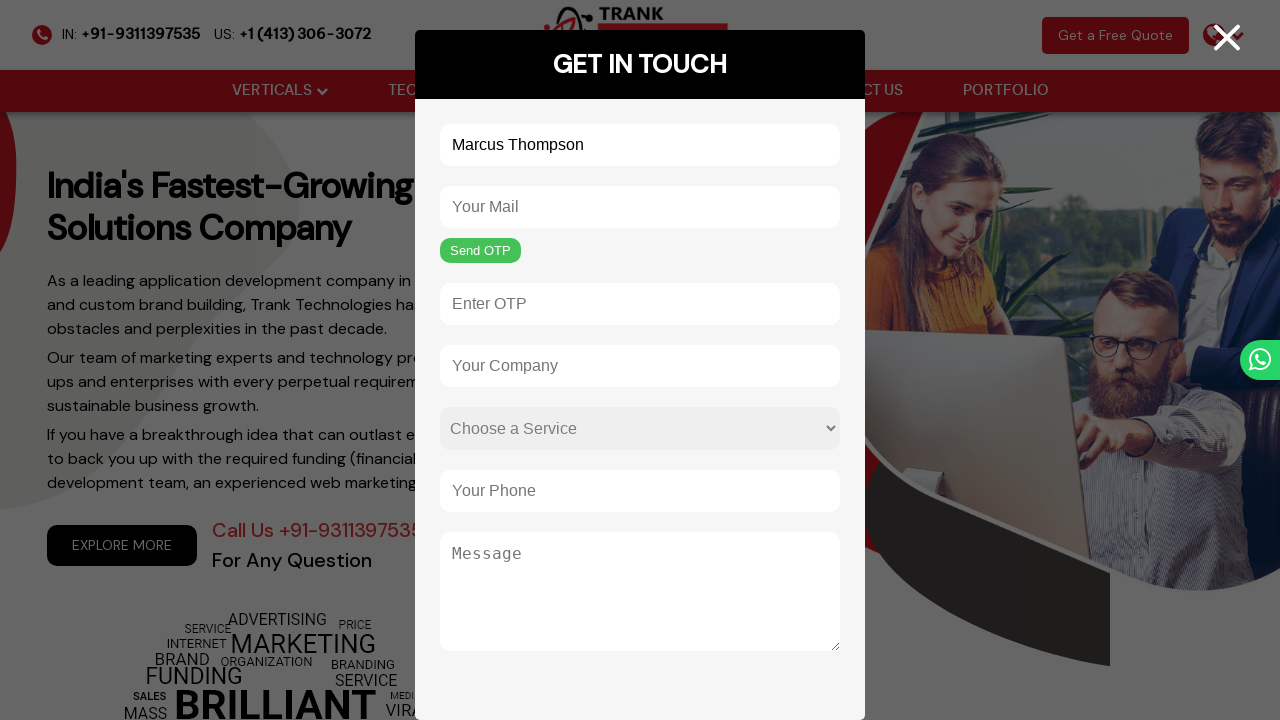

Filled email field with 'marcus.thompson@example.com' on input[placeholder='Your Mail']
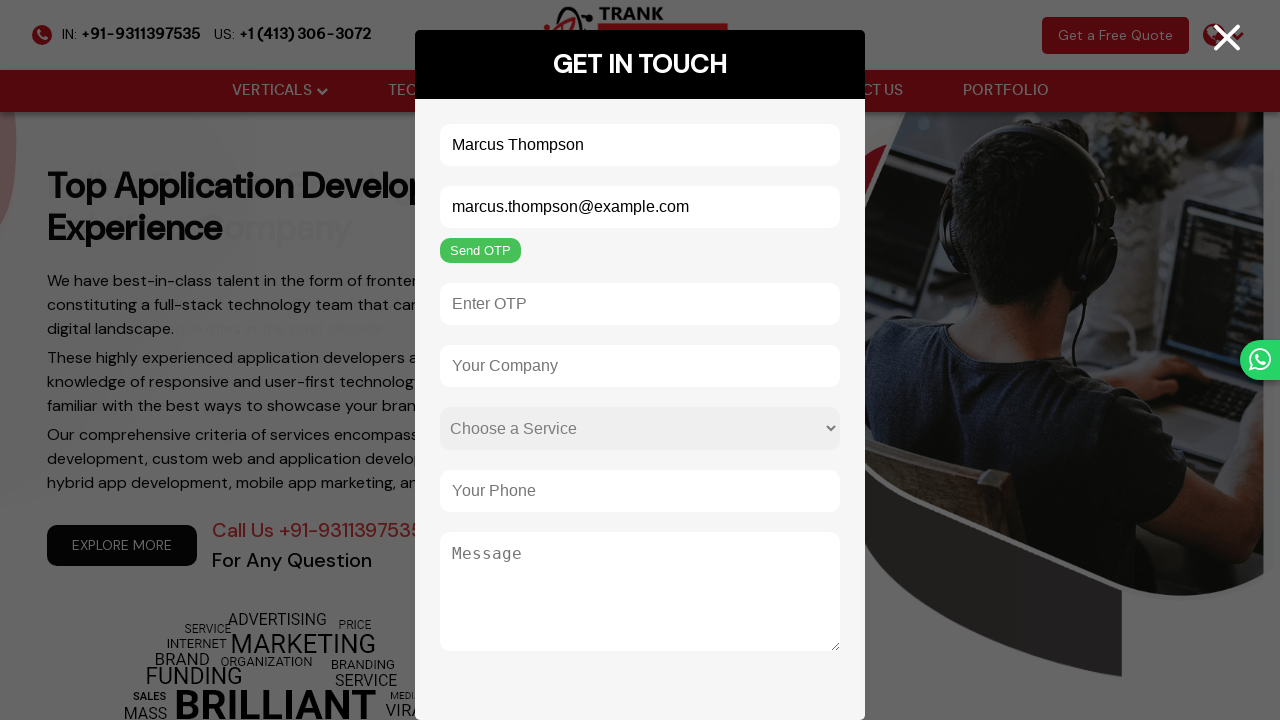

Clicked company input field at (640, 366) on input[placeholder='Your Company']
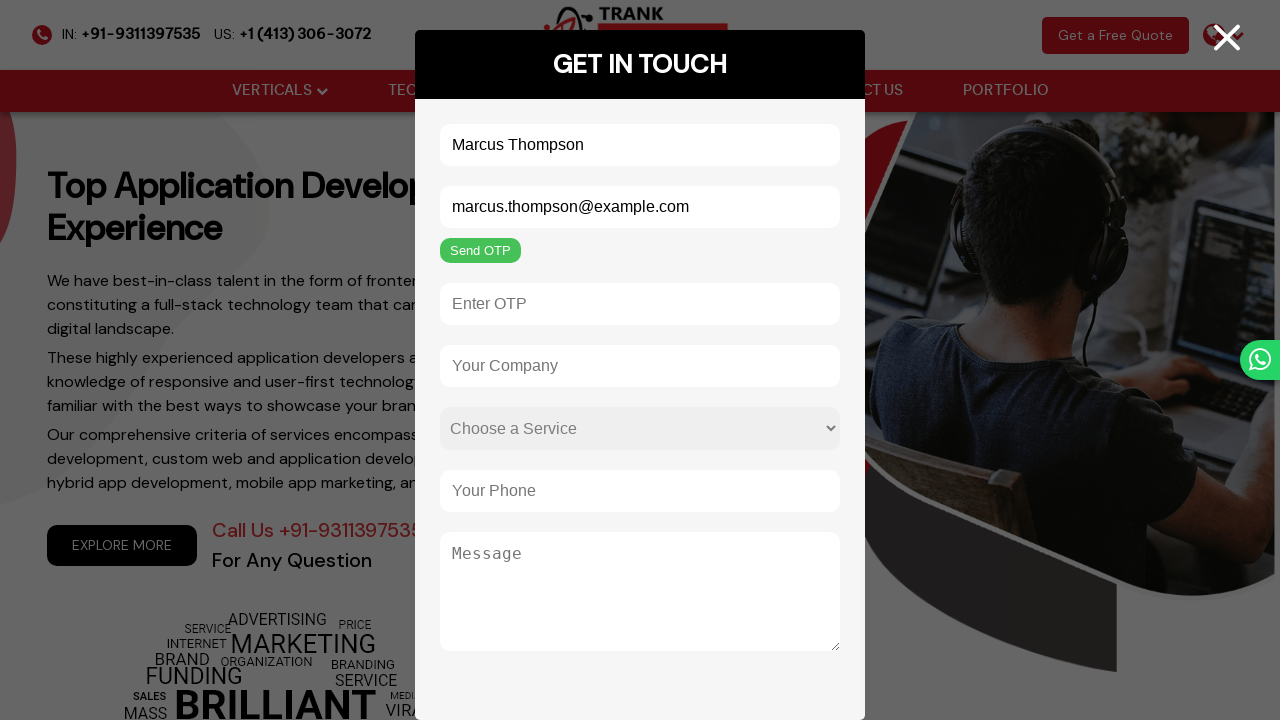

Filled company field with 'TechVentures Inc' on input[placeholder='Your Company']
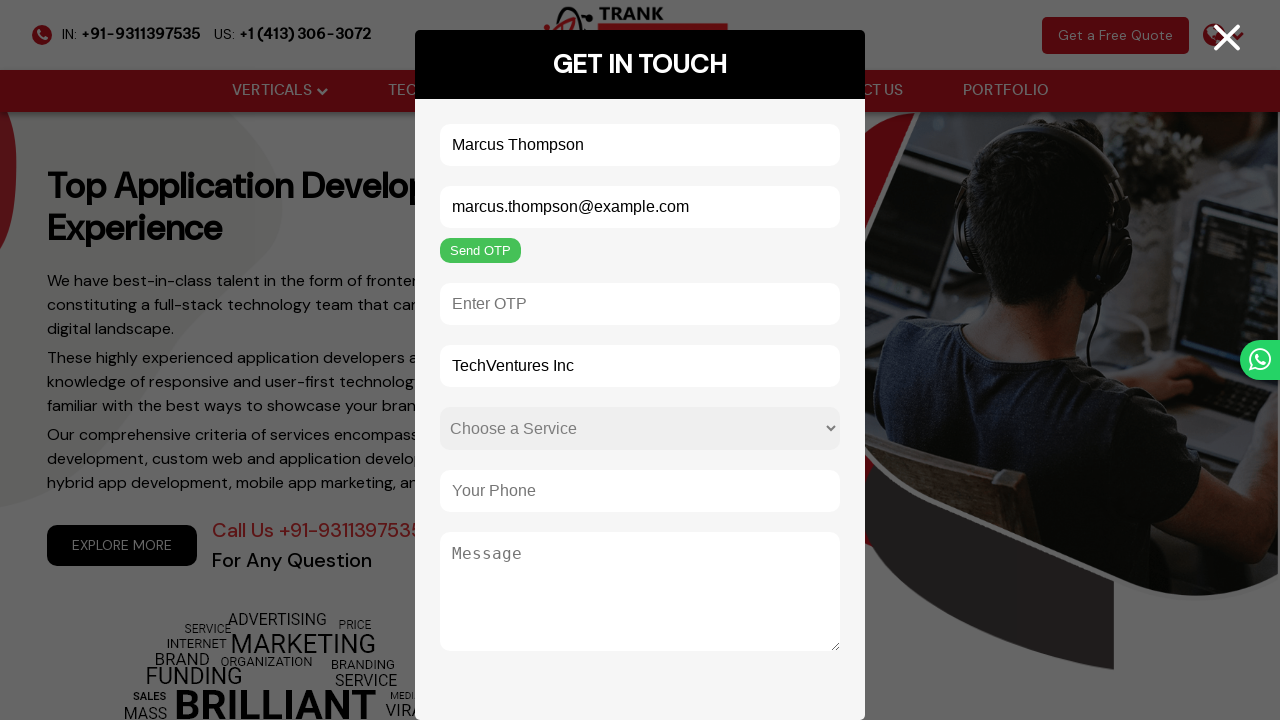

Selected 'Web Development' from service dropdown on select[name='service']
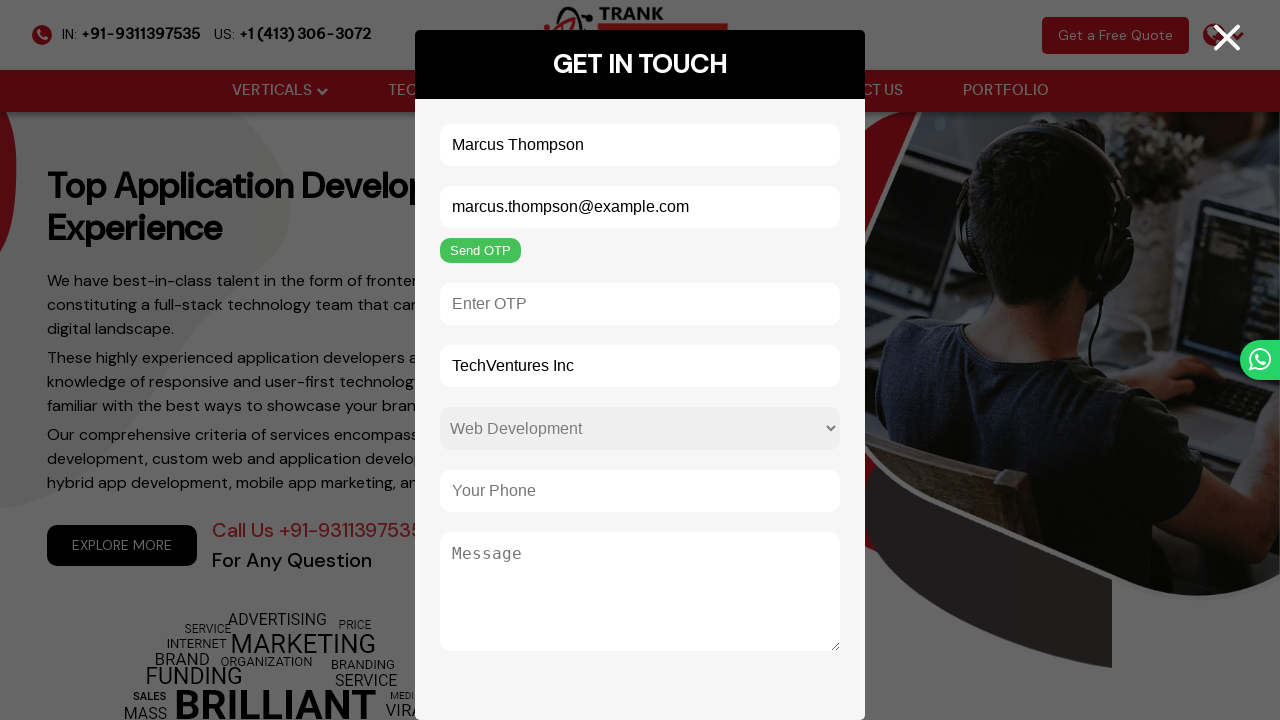

Clicked phone input field at (640, 491) on input[placeholder='Your Phone']
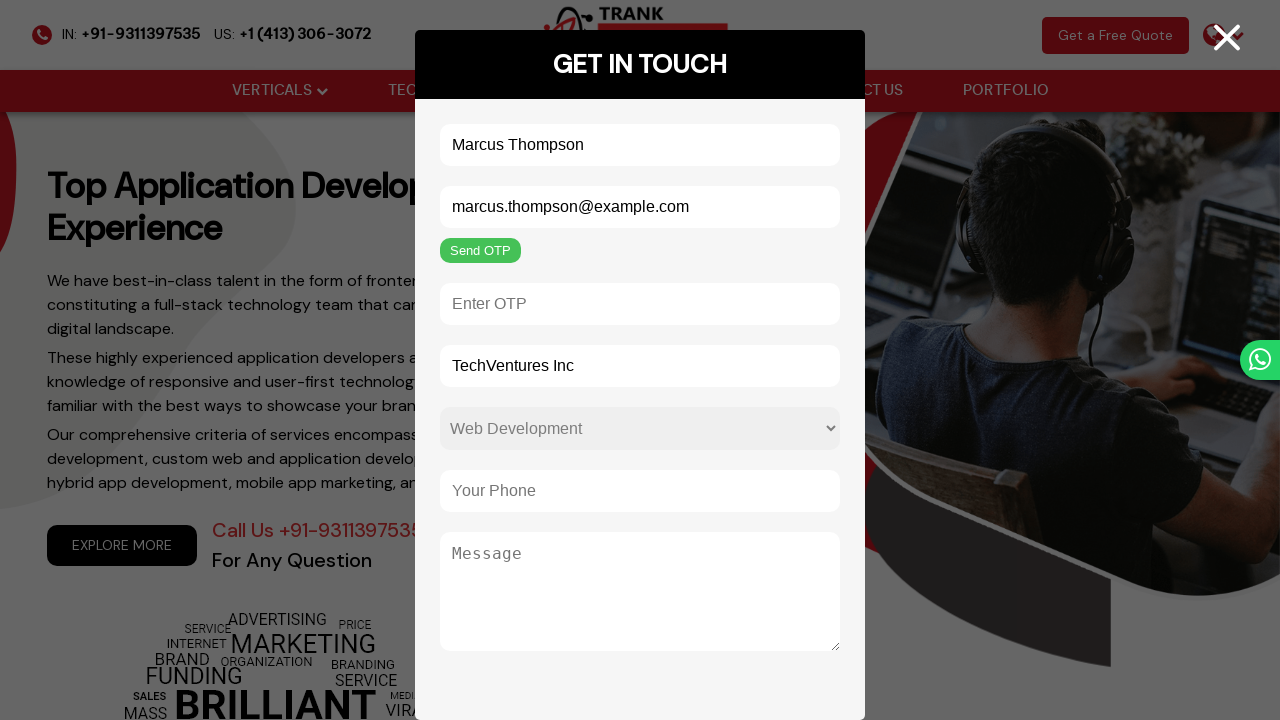

Filled phone field with '5551234567' on input[placeholder='Your Phone']
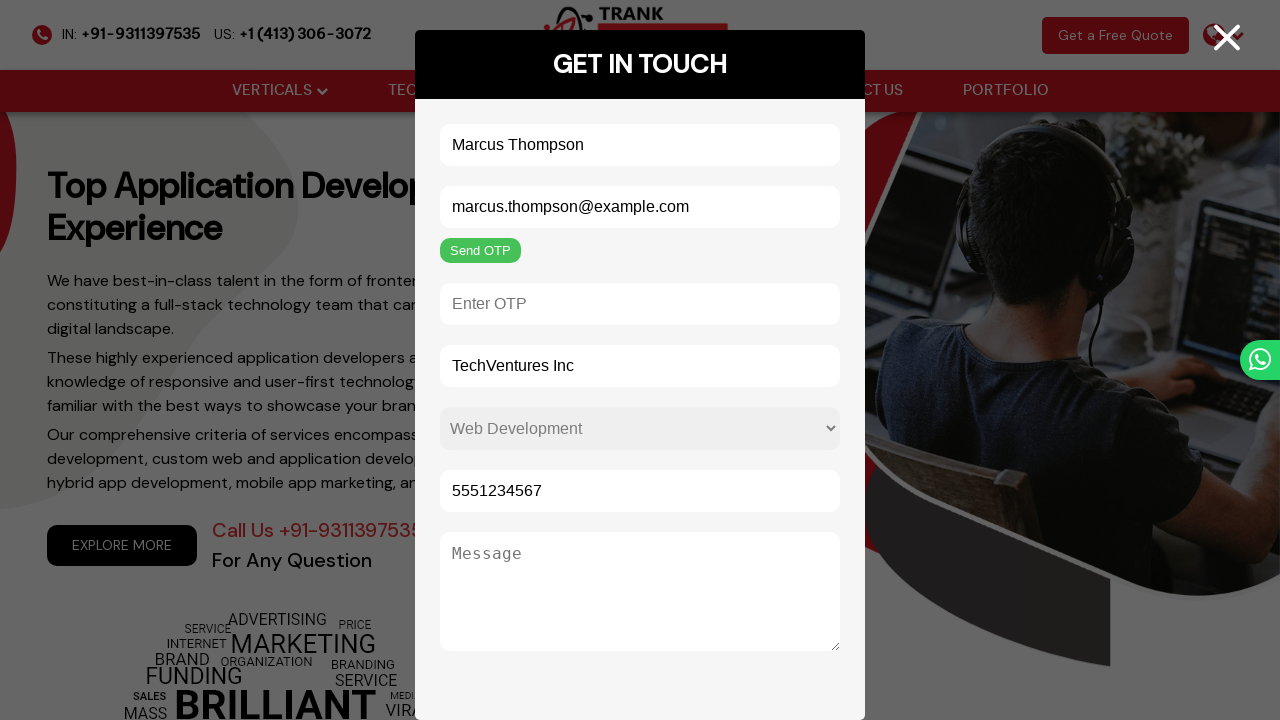

Clicked message textarea field at (640, 592) on textarea[placeholder='Message']
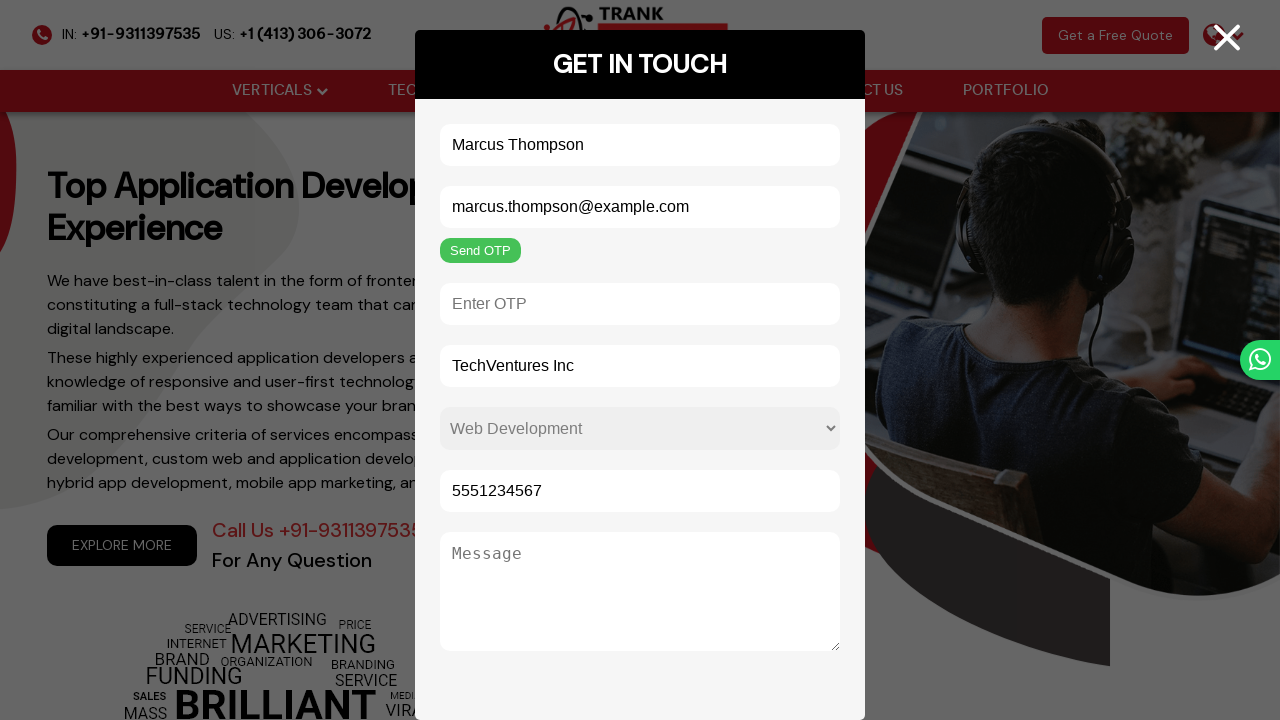

Filled message field with service inquiry on textarea[placeholder='Message']
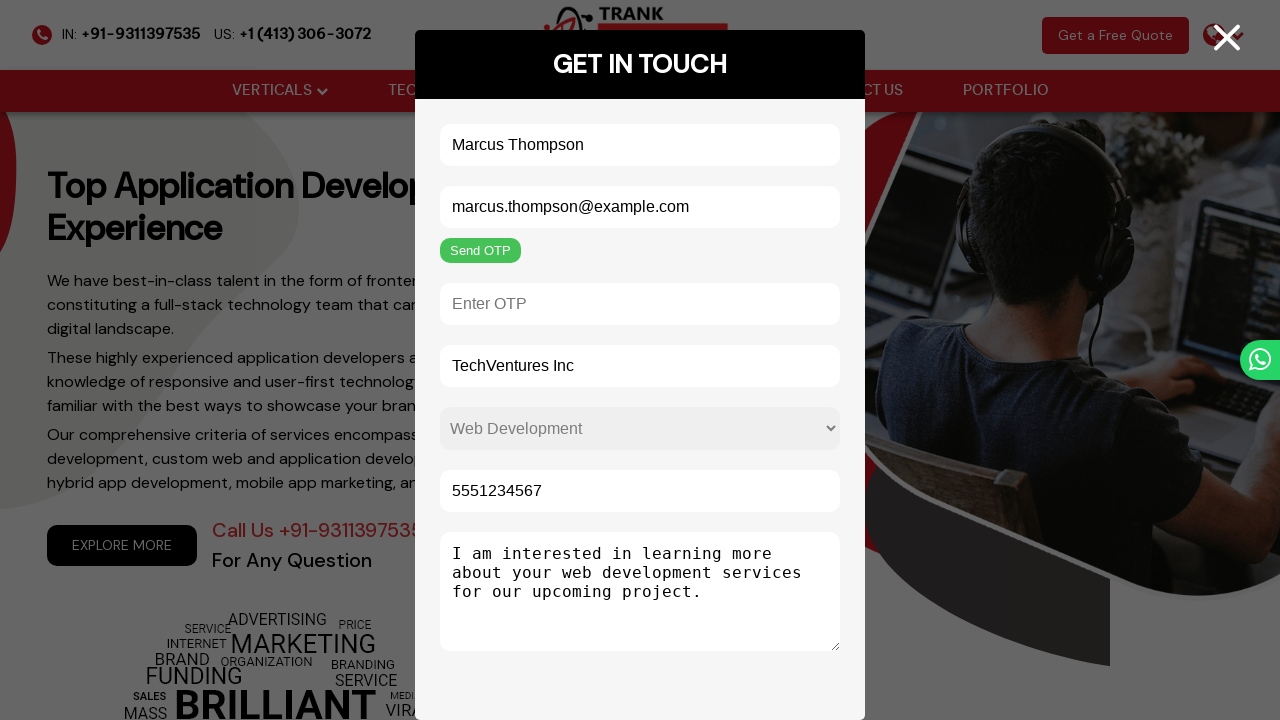

Clicked submit button to send contact form at (512, 677) on input[name='getintouch']
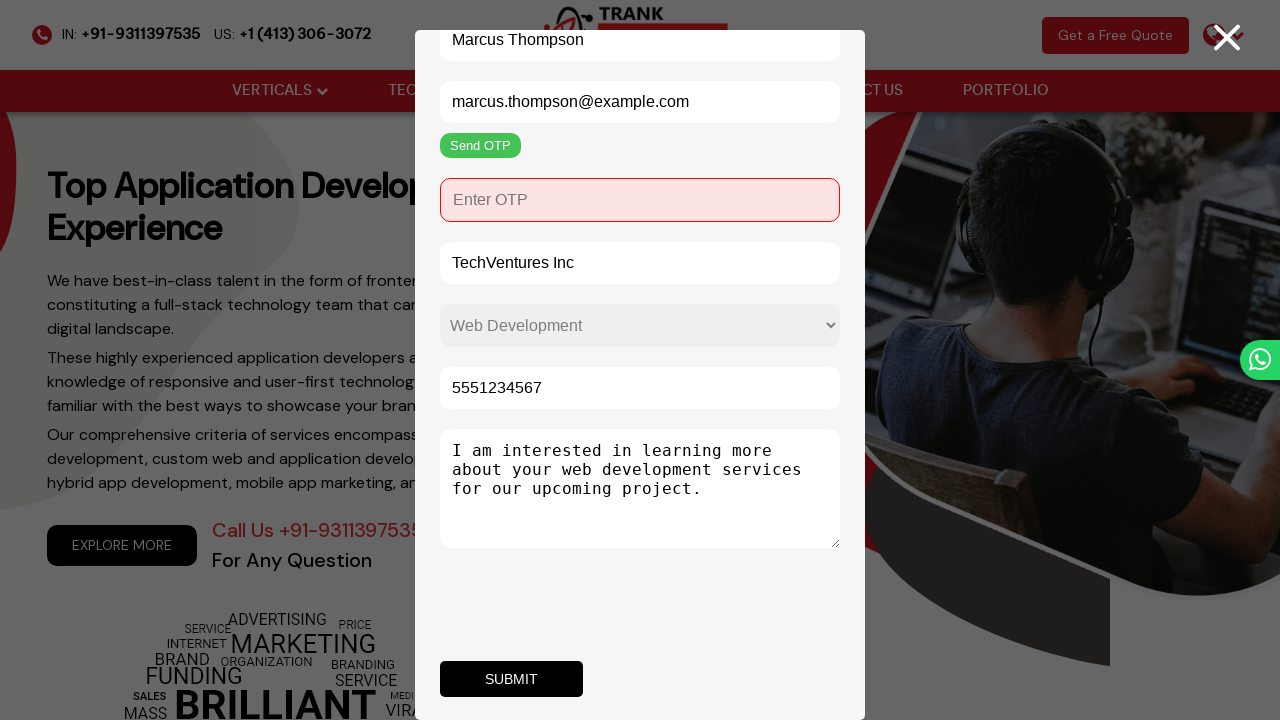

Waited for form submission to process
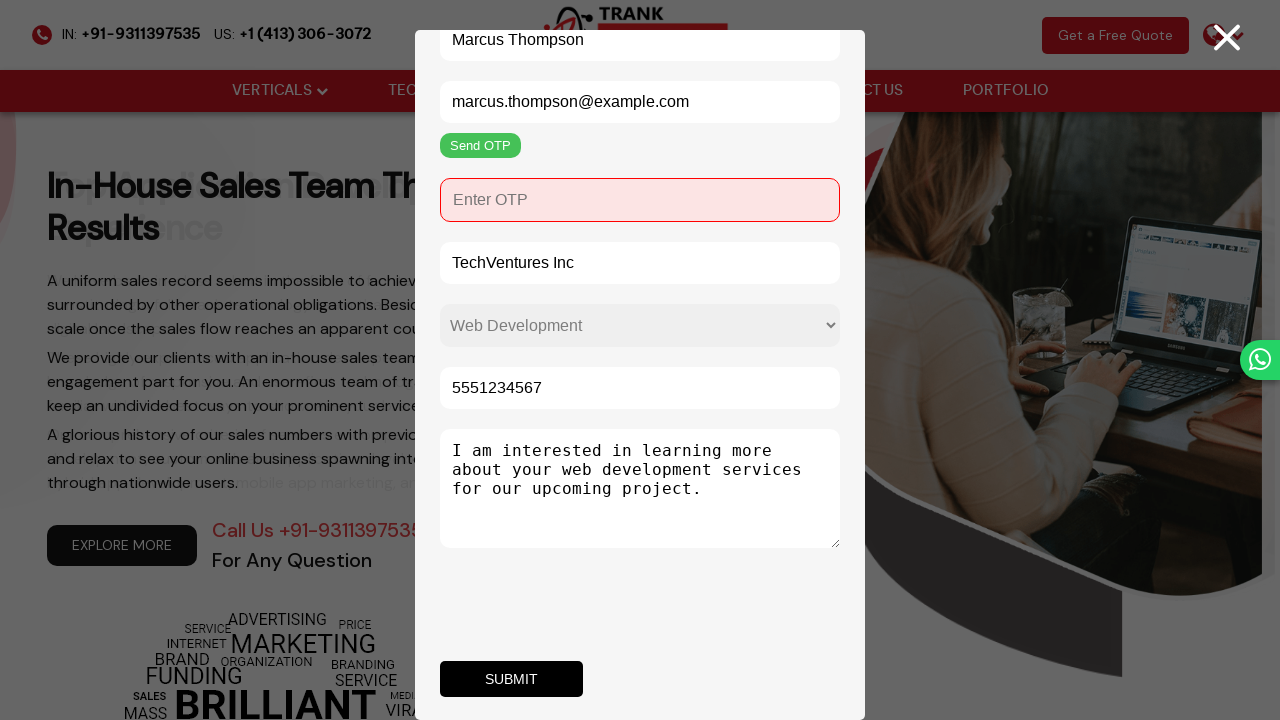

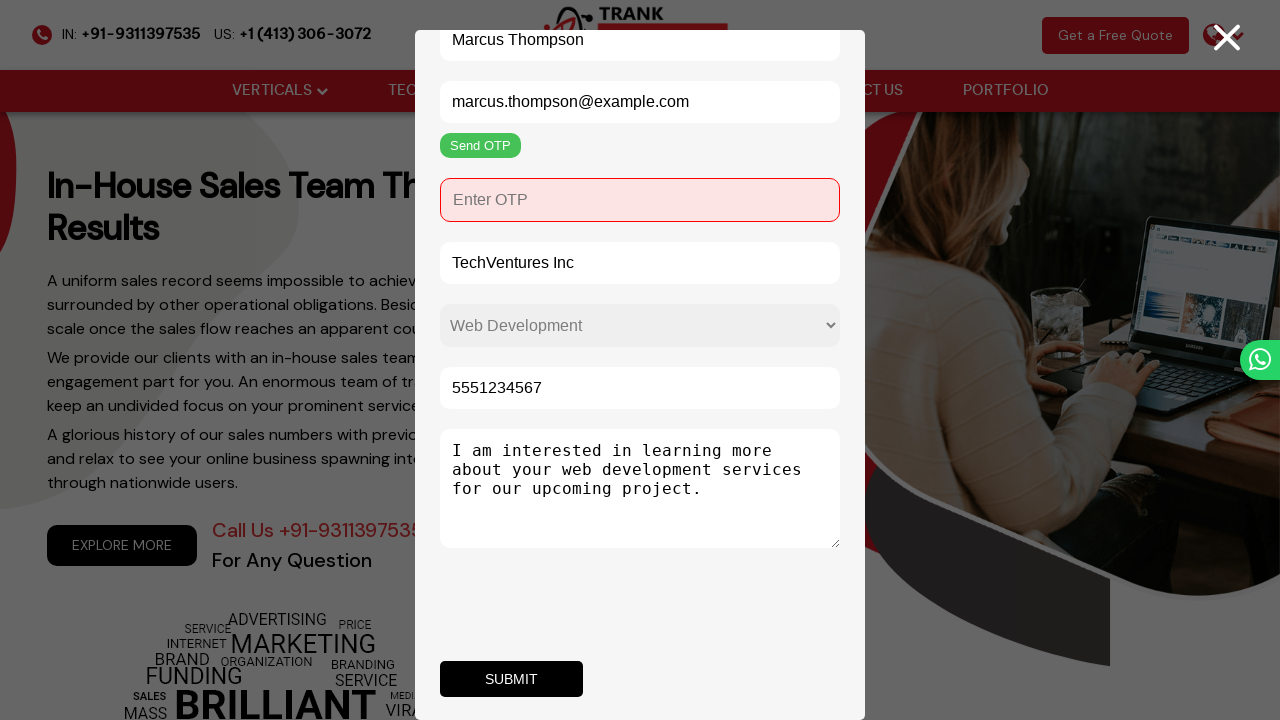